Tests a form submission workflow by navigating to the forms page, filling in personal information fields (name, email, phone, address), selecting gender radio button, checking a checkbox, and submitting the form.

Starting URL: https://letcode.in/test

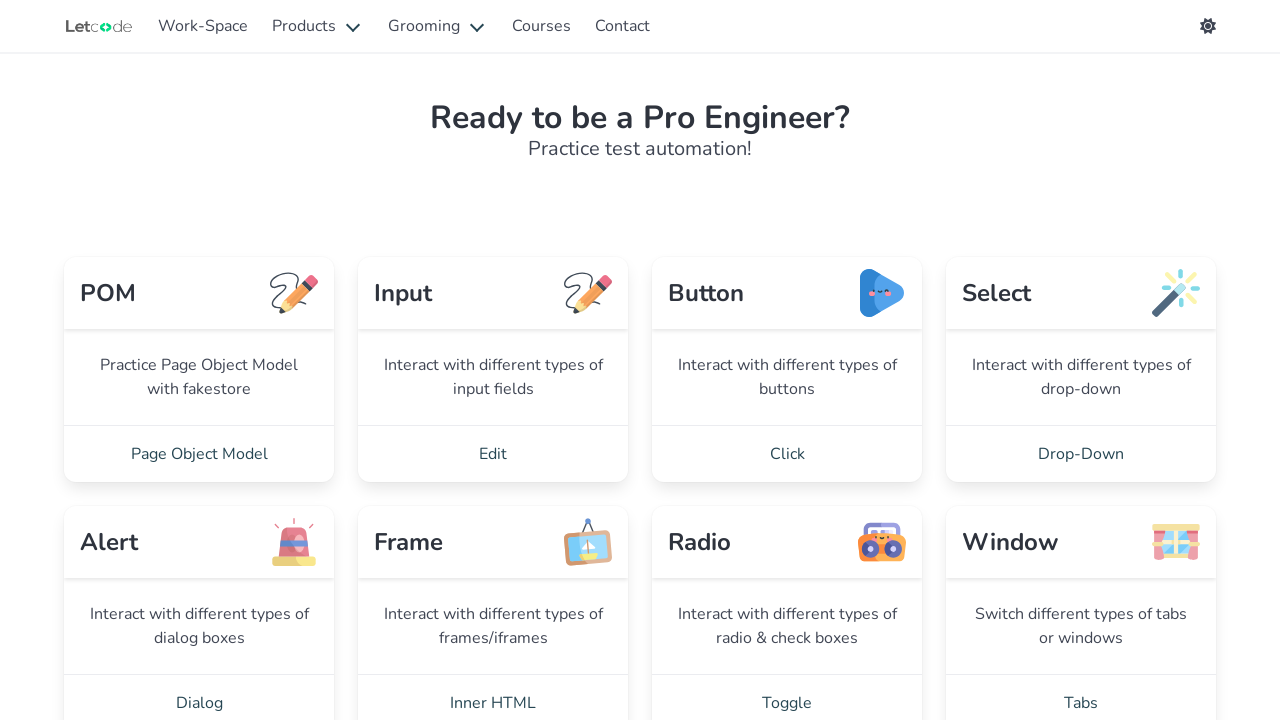

Clicked on the forms card to navigate to forms page at (787, 360) on .card-footer-item >> nth=18
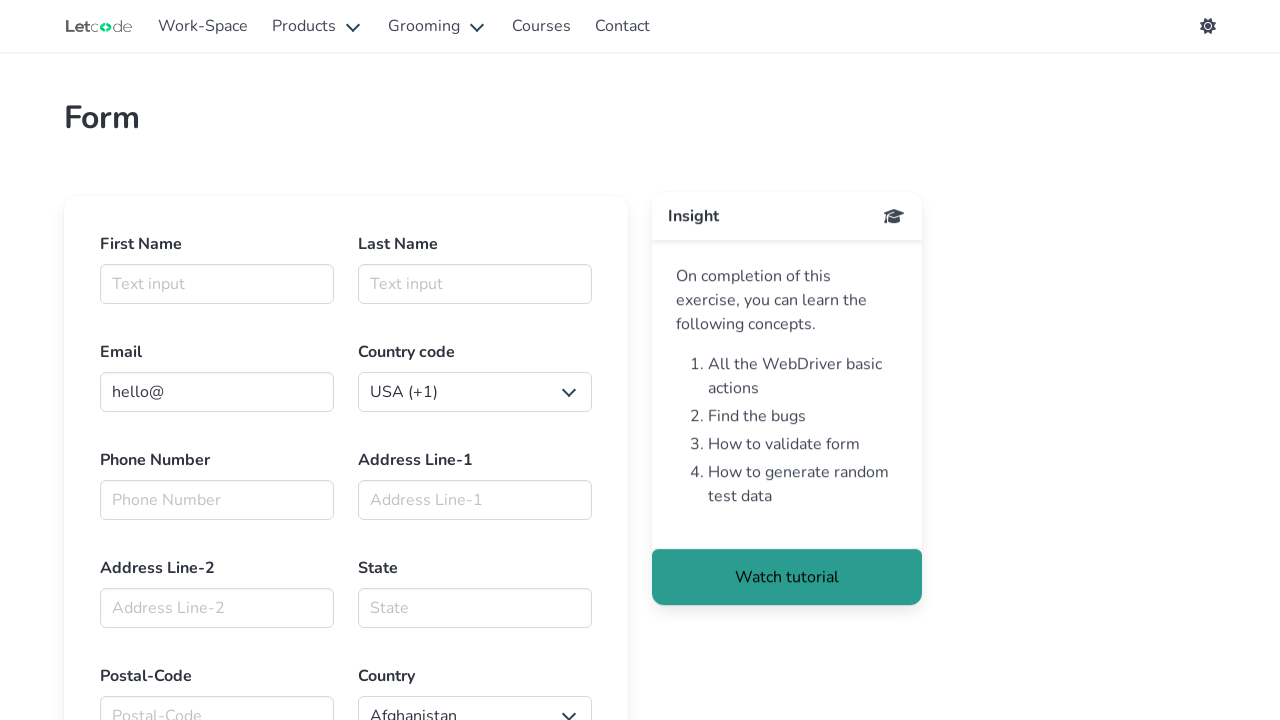

Navigated to forms page and URL verified
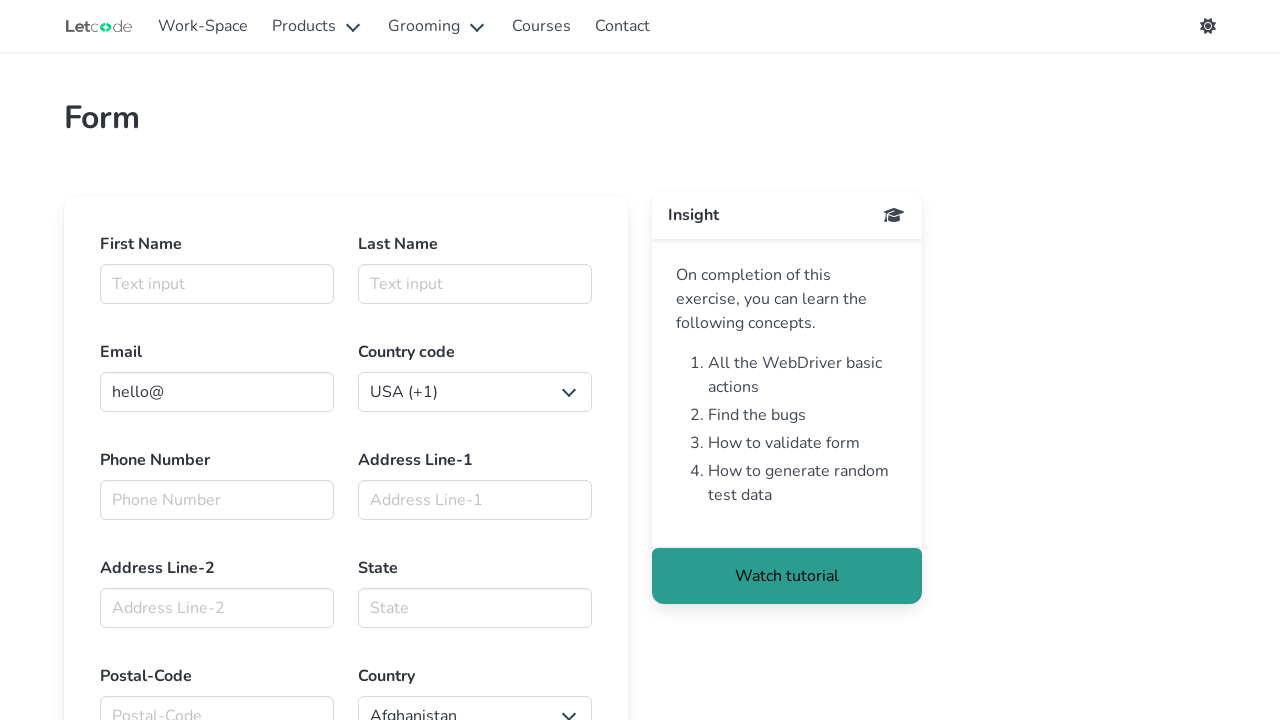

Filled first name field with 'Alisa' on #firstname
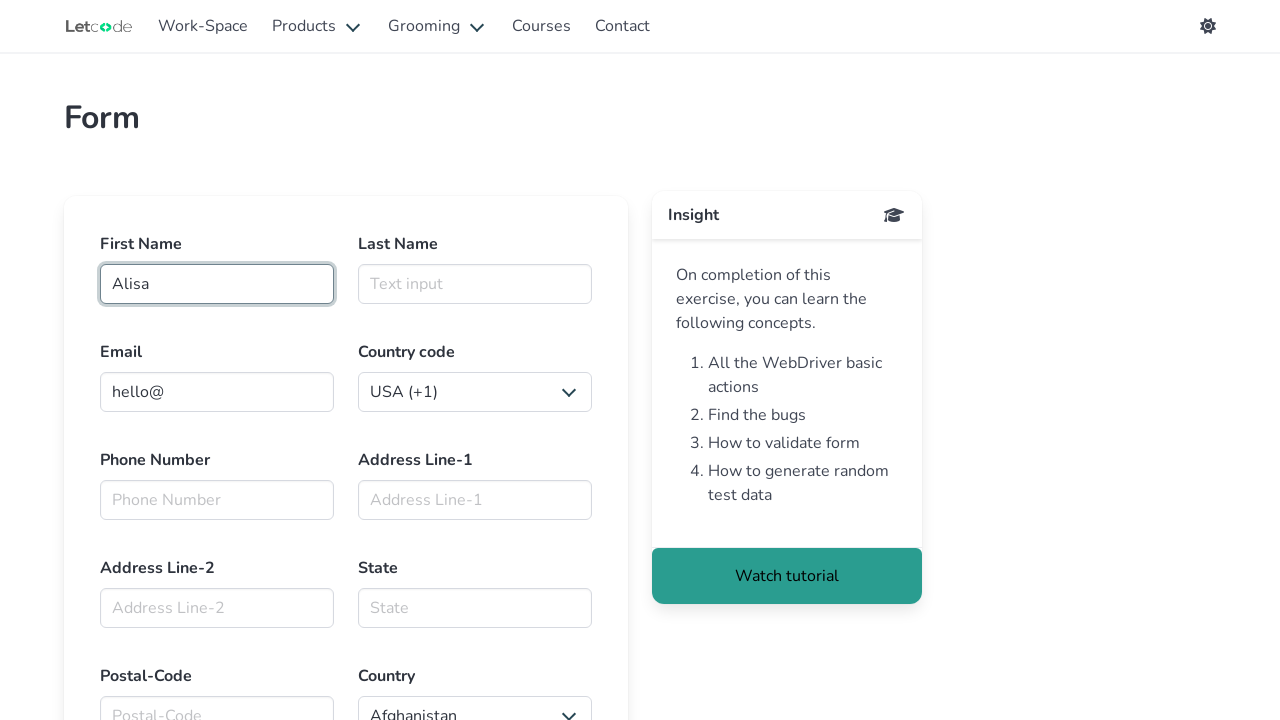

Filled last name field with 'Selezneva' on #lasttname
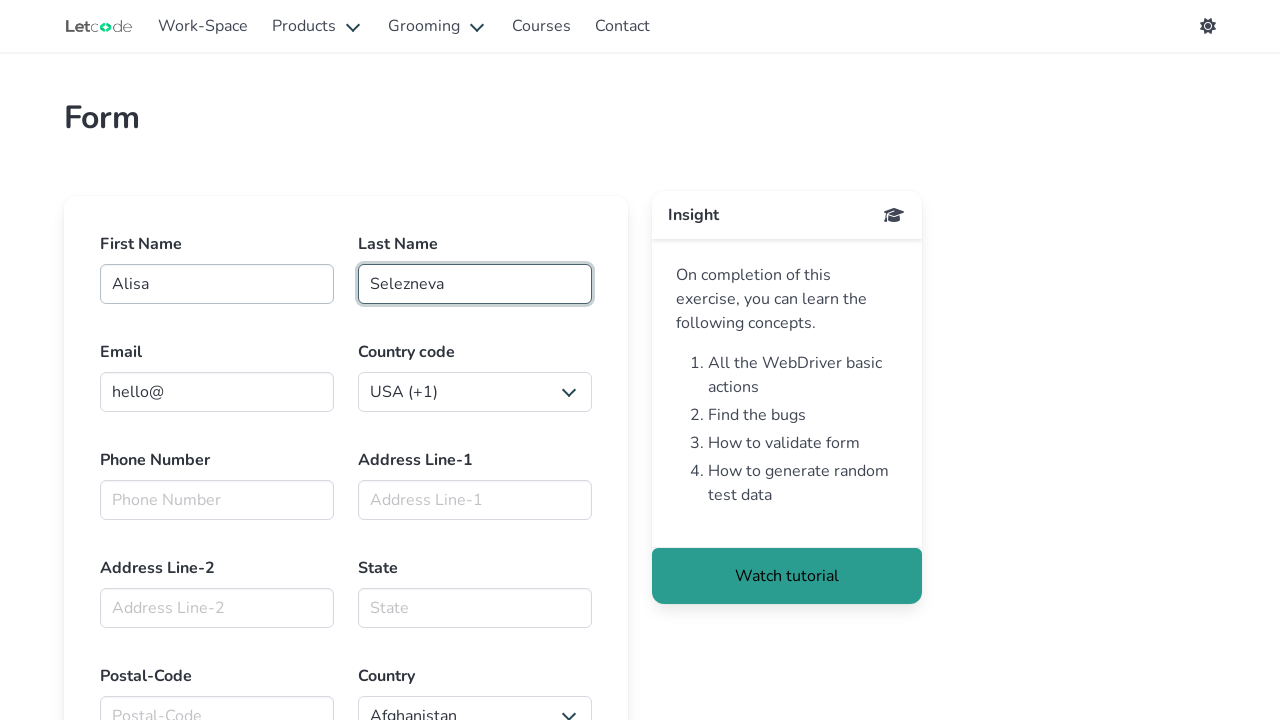

Filled email field with 'AlisaSelezneva@gmail.com' on #email
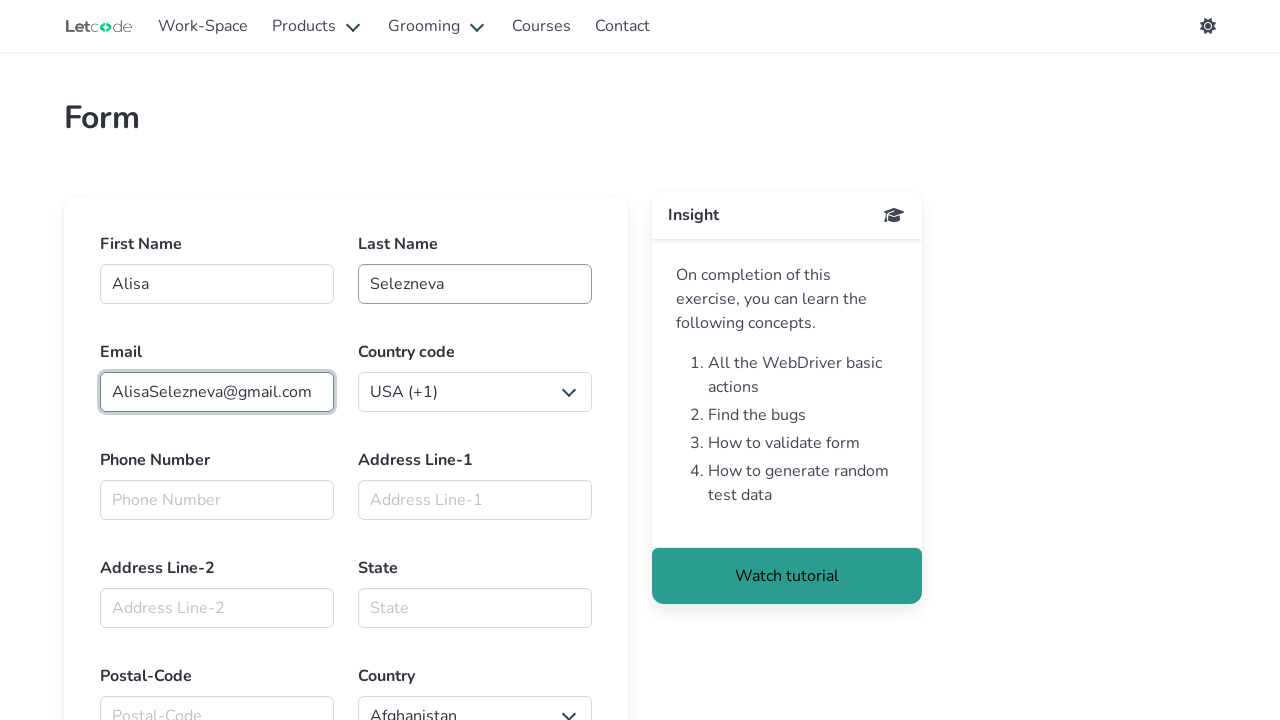

Filled phone number field with '11111111' on #Phno
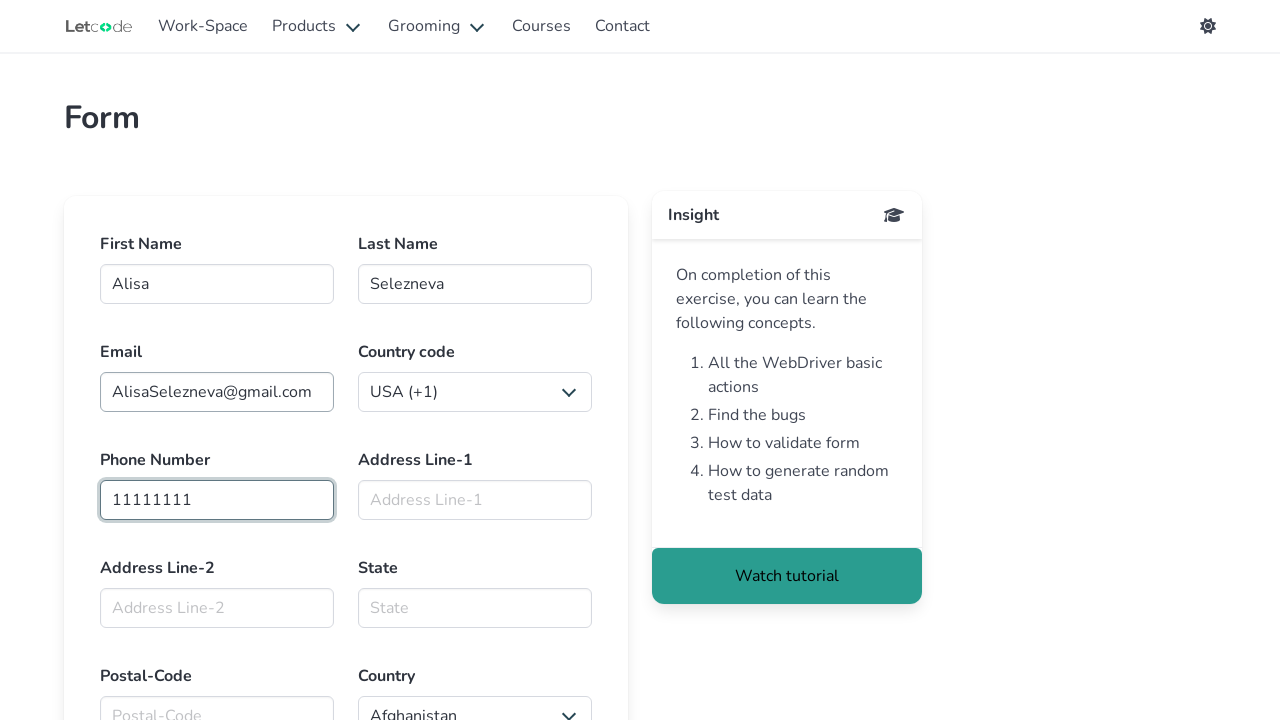

Filled address line 1 with 'Addl1' on #Addl1
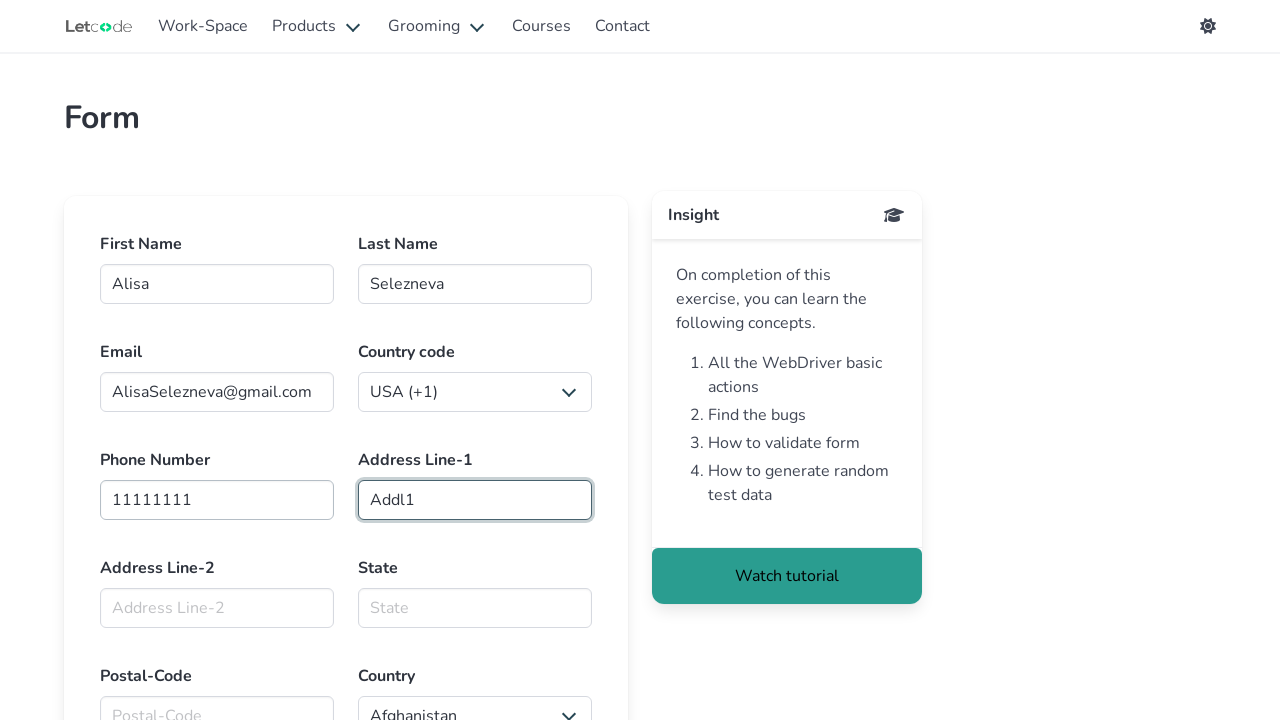

Filled address line 2 with 'Addl12' on #Addl2
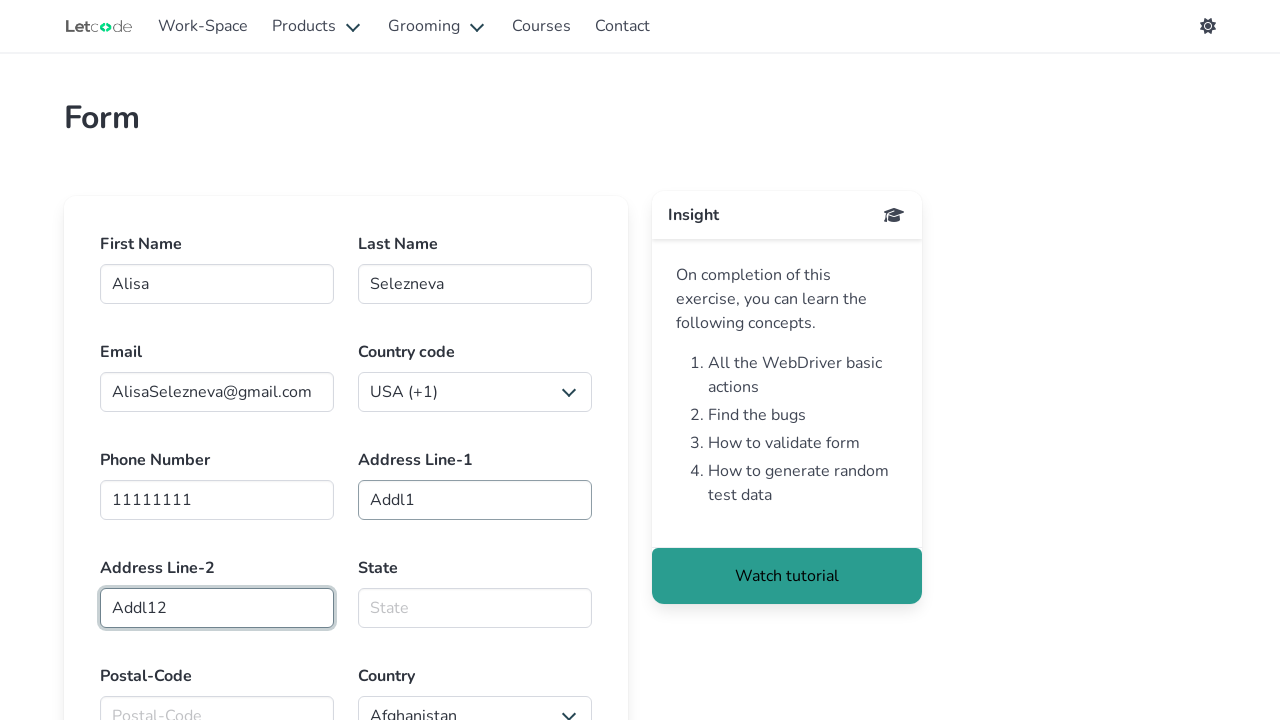

Selected female radio button at (418, 360) on #female
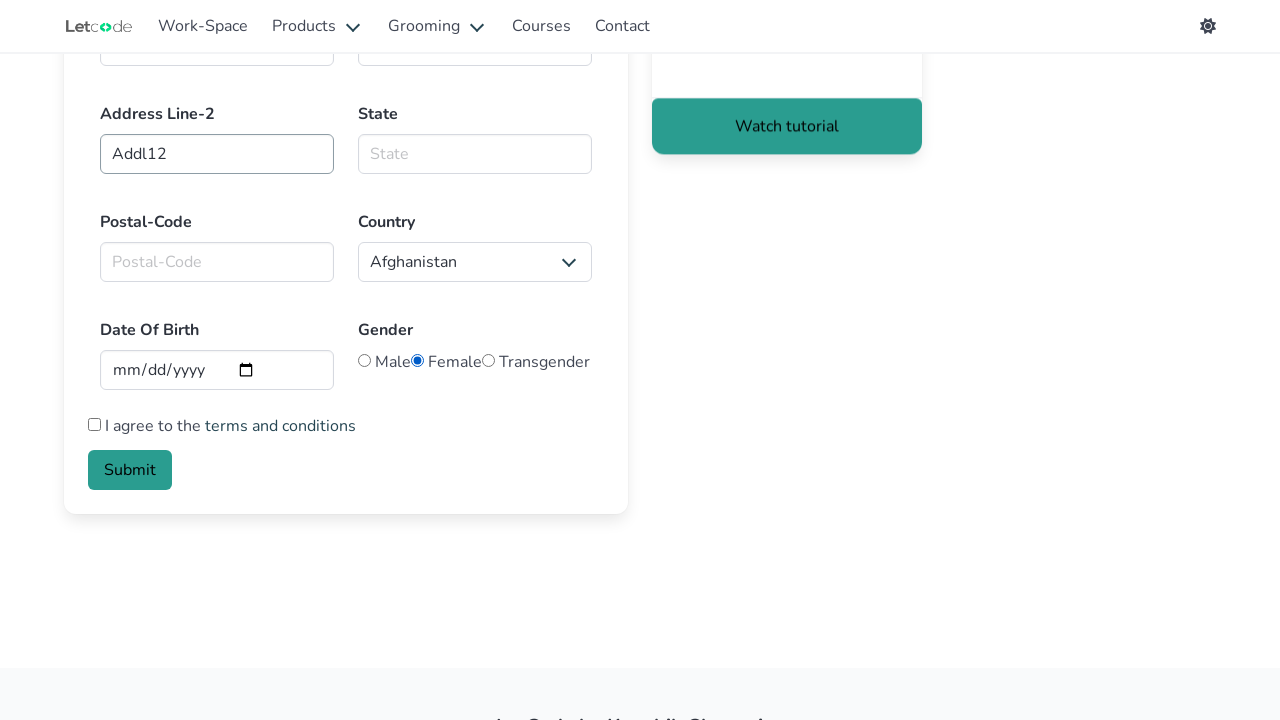

Checked the checkbox at (94, 424) on [type="checkbox"]
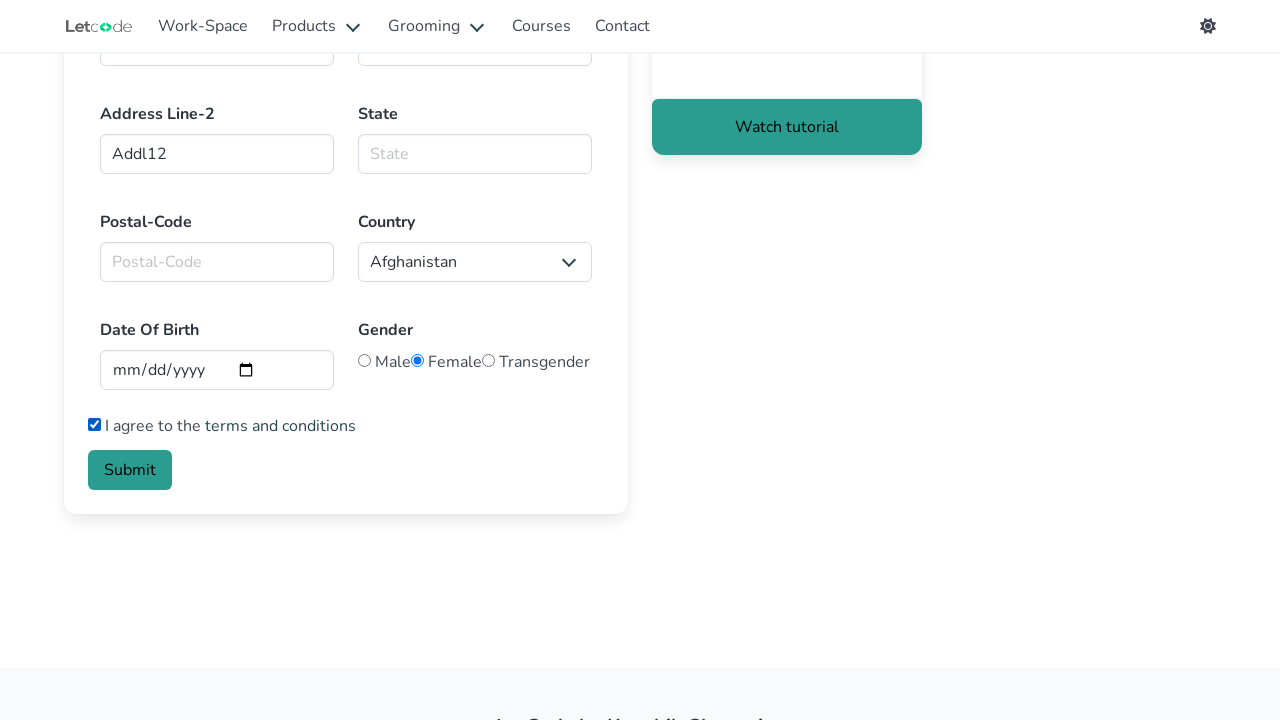

Submitted the form at (130, 470) on [type="submit"]
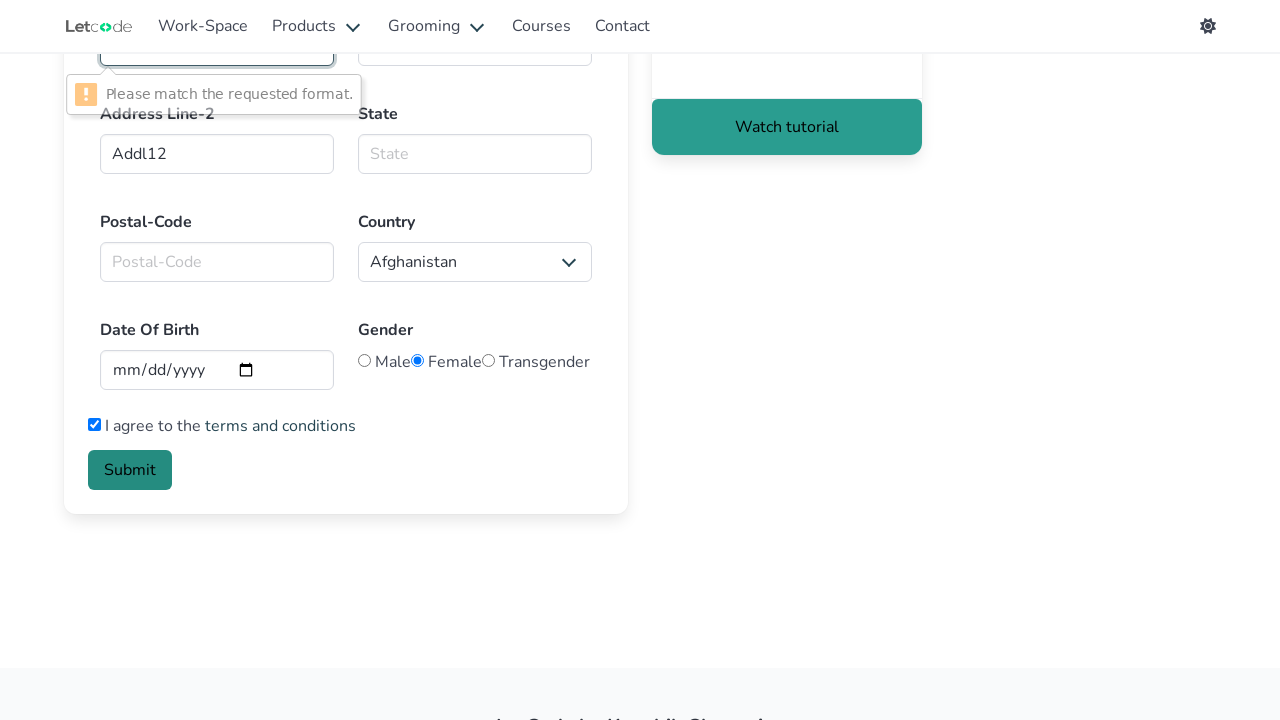

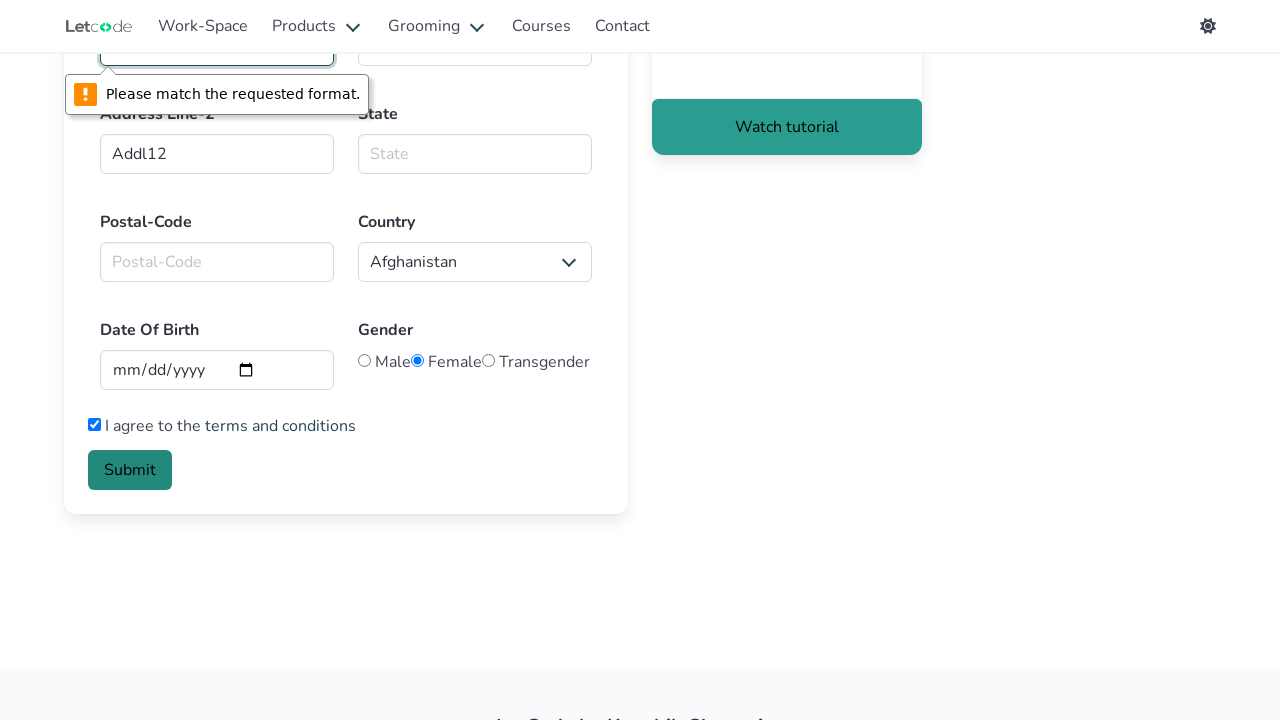